Tests JavaScript confirm dialog by clicking the confirm button, dismissing it, and verifying the result text

Starting URL: https://the-internet.herokuapp.com/javascript_alerts

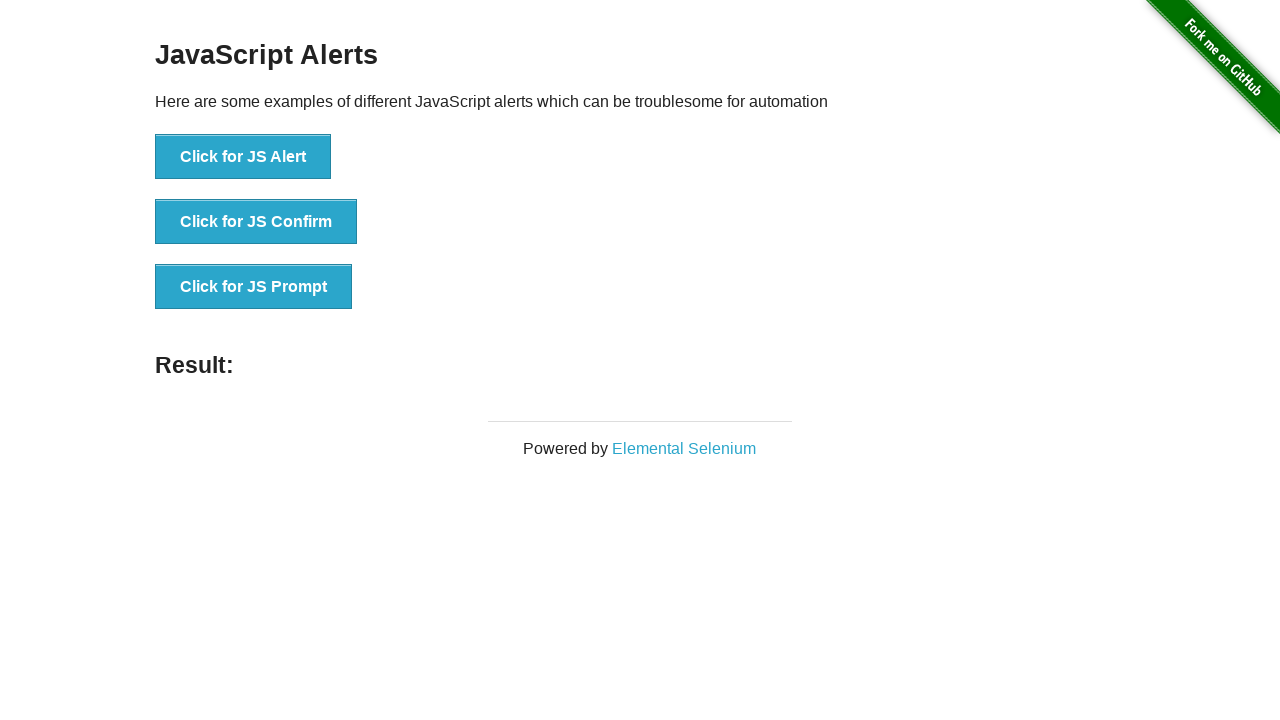

Clicked the JS Confirm button at (256, 222) on text='Click for JS Confirm'
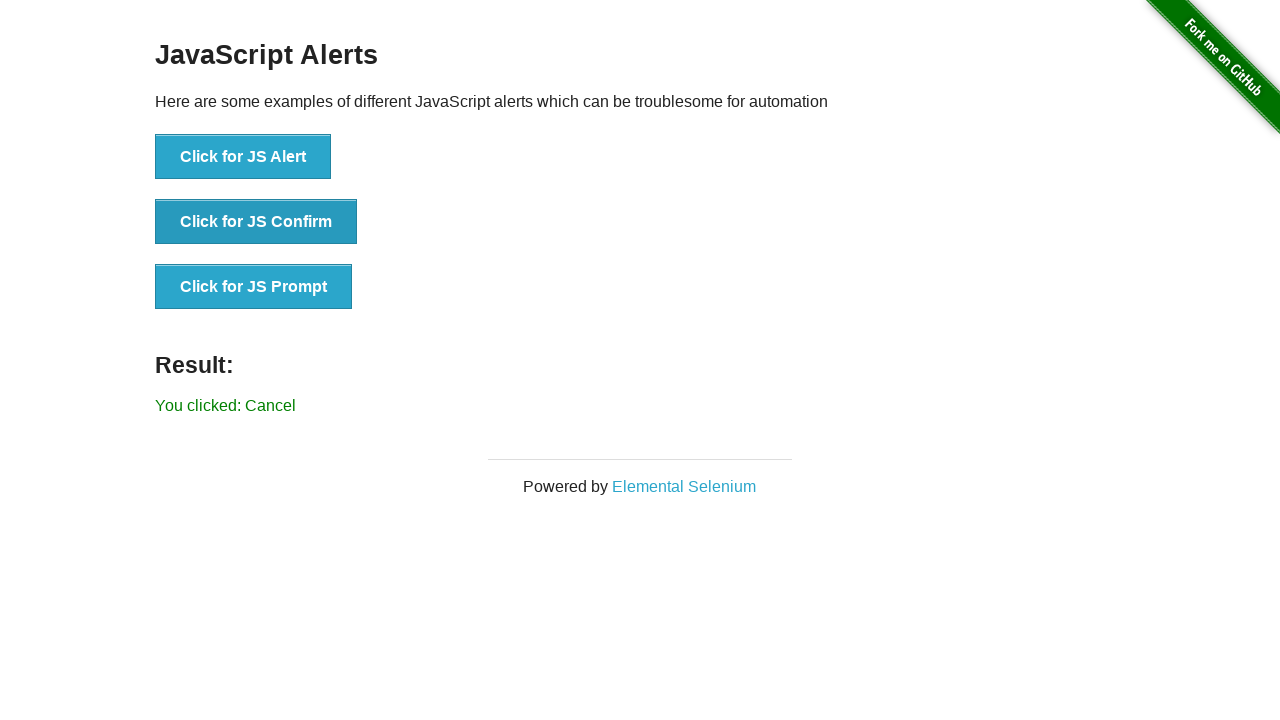

Set up dialog handler to dismiss confirm dialog
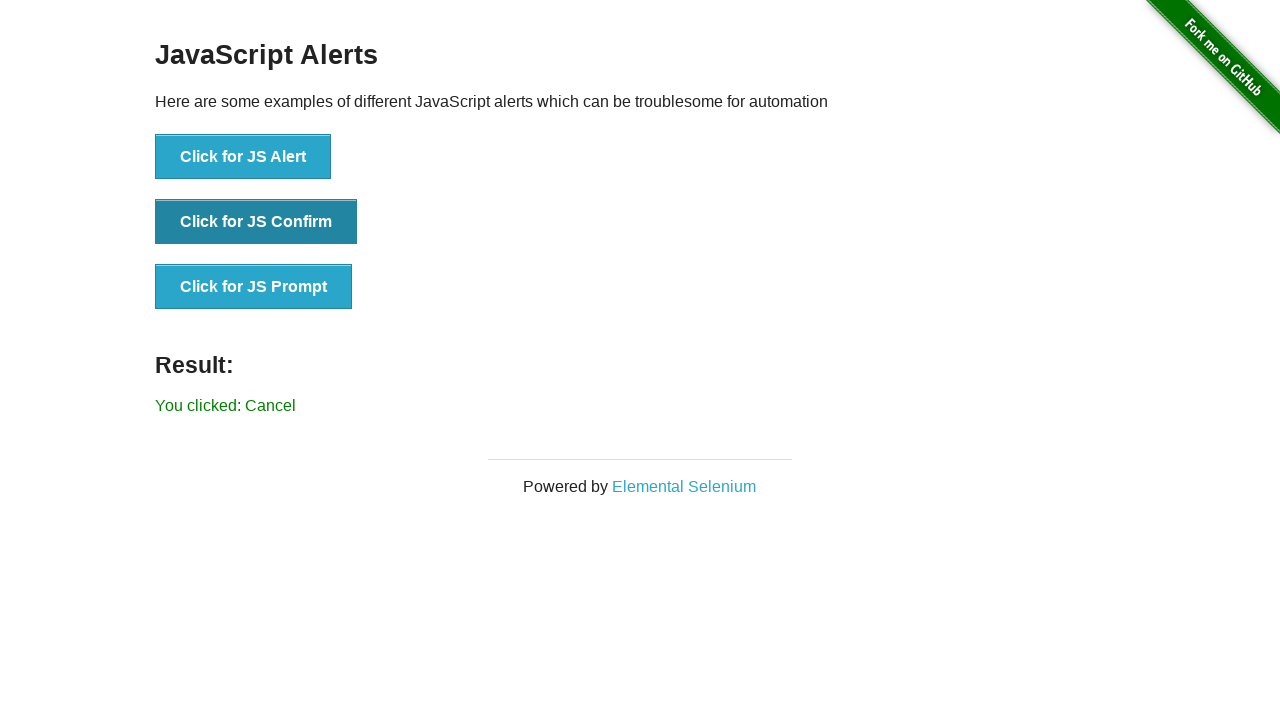

Waited for dialog to be dismissed
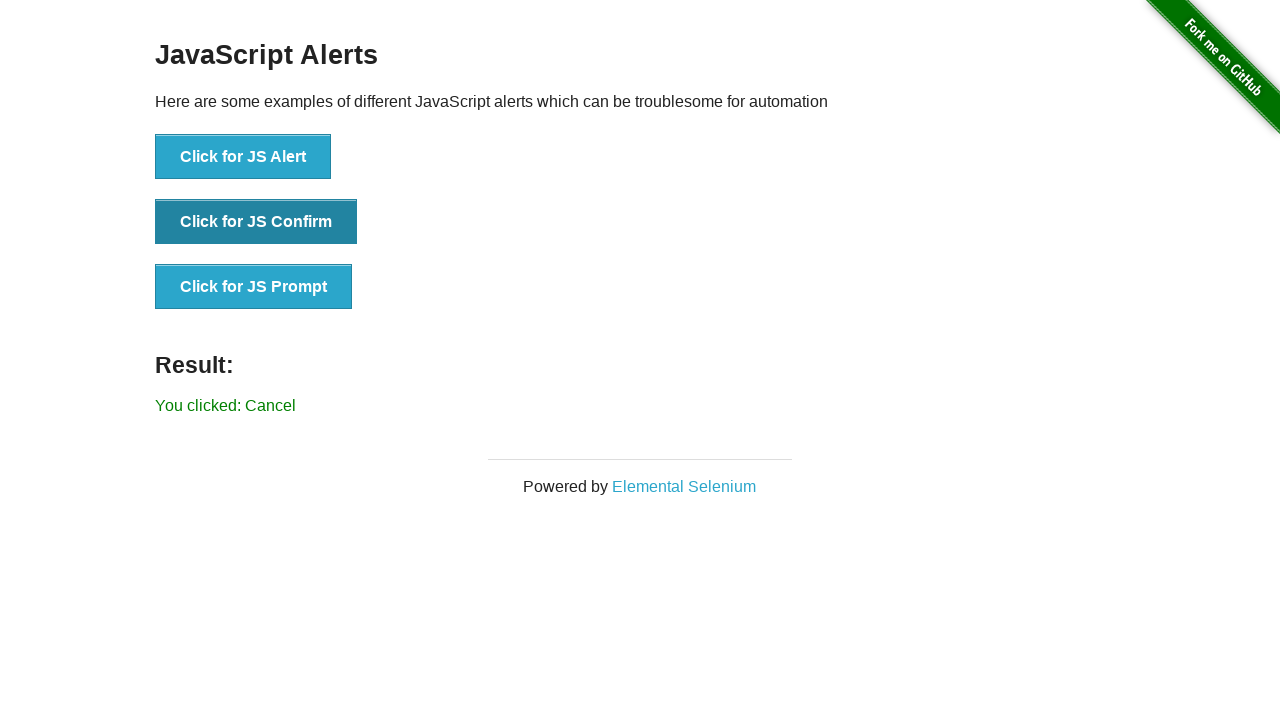

Verified 'You clicked: Cancel' text is visible
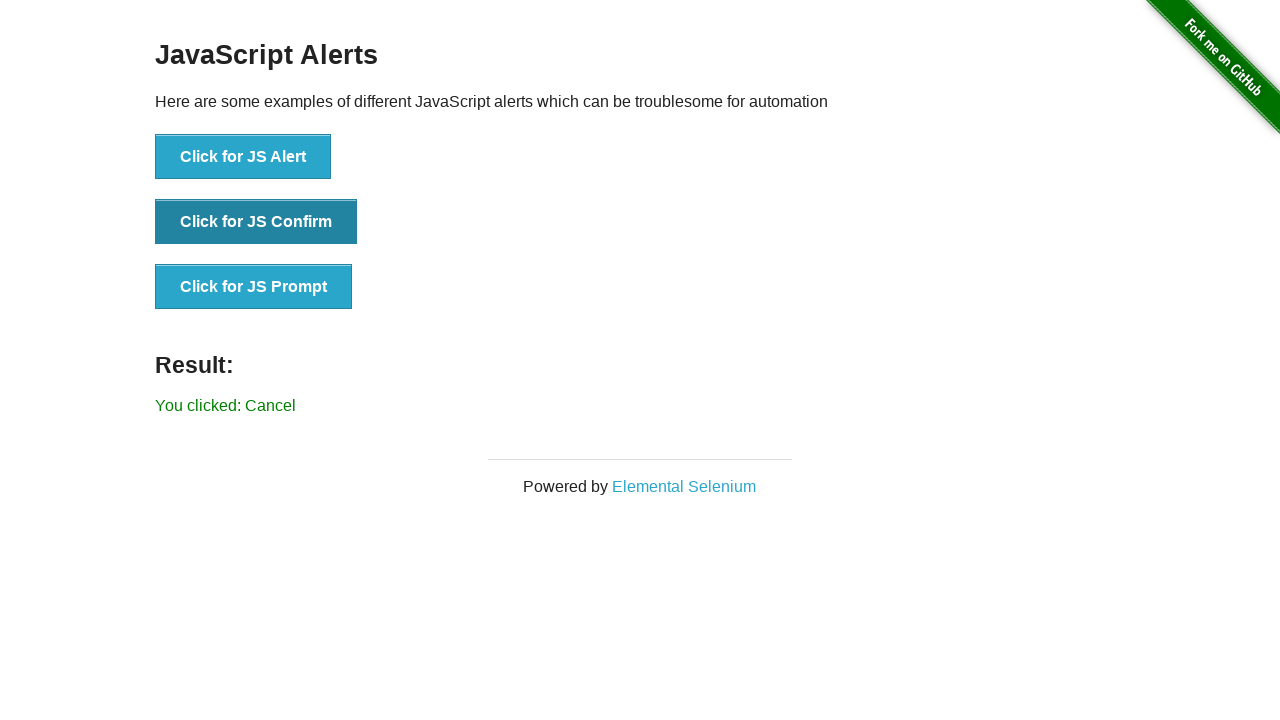

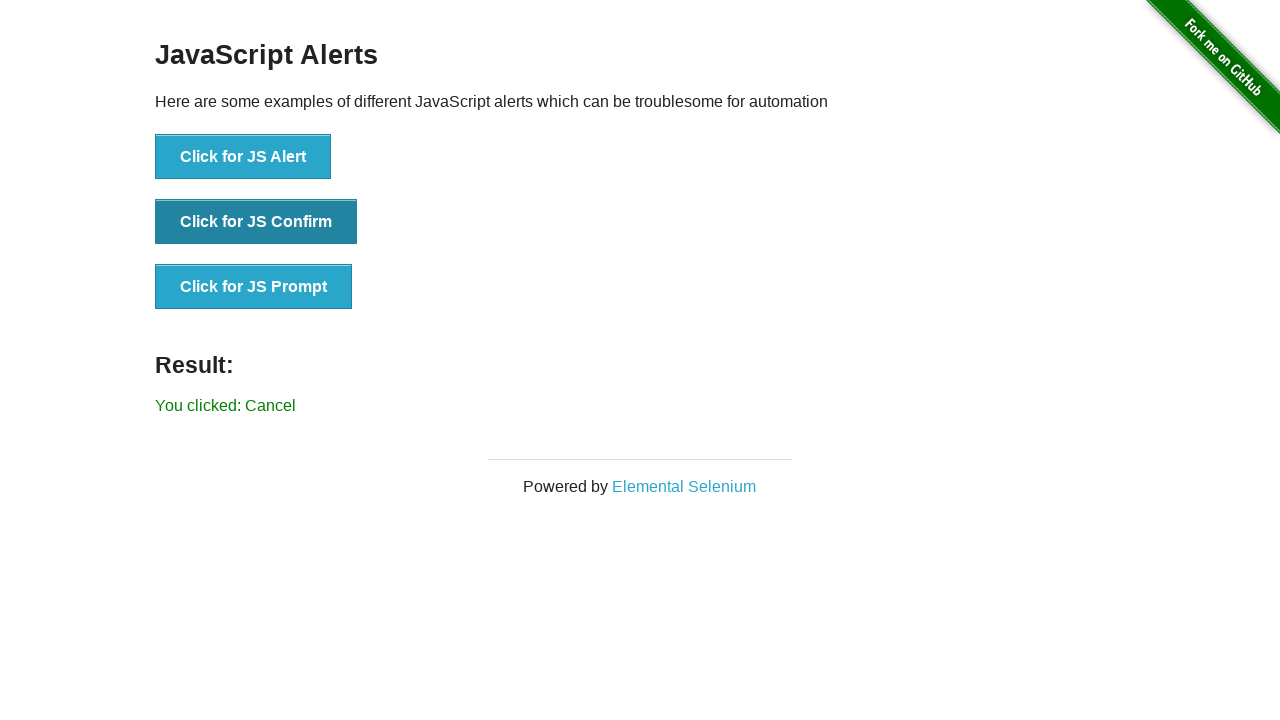